Tests a simple form submission by filling in first name, last name, and email fields, then clicking the submit button

Starting URL: https://secure-retreat-92358.herokuapp.com/

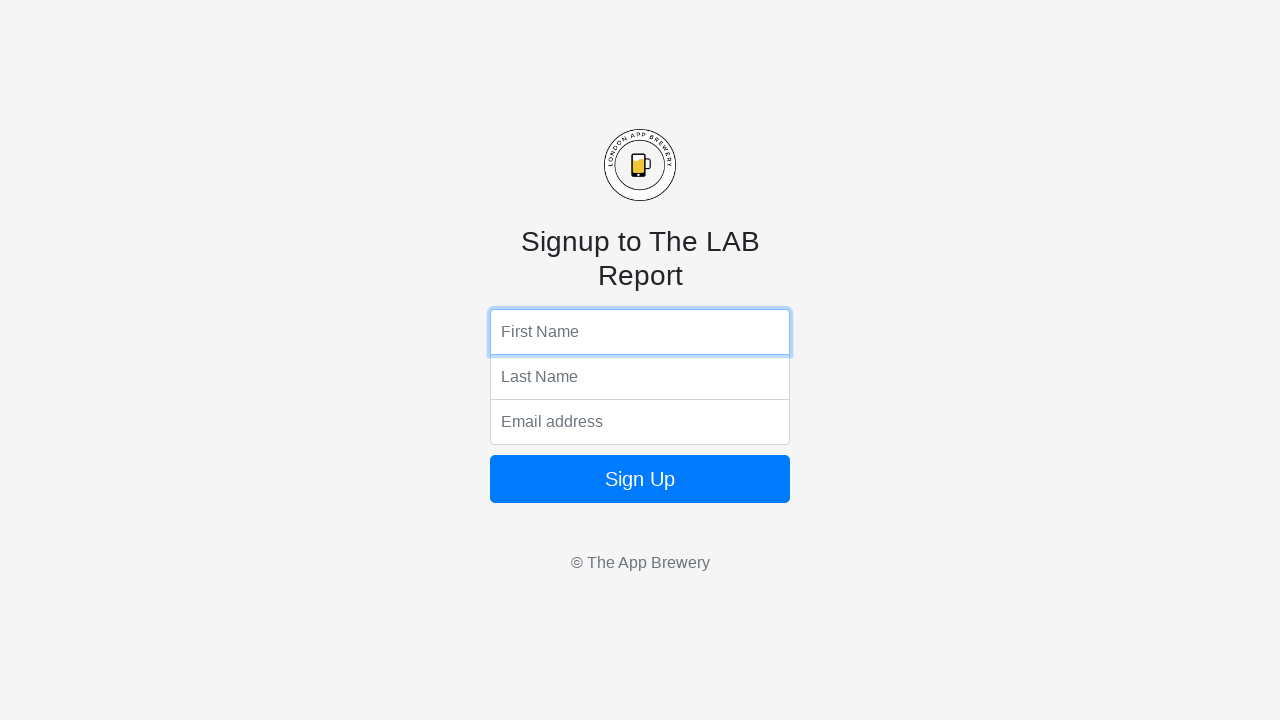

Navigated to form submission page
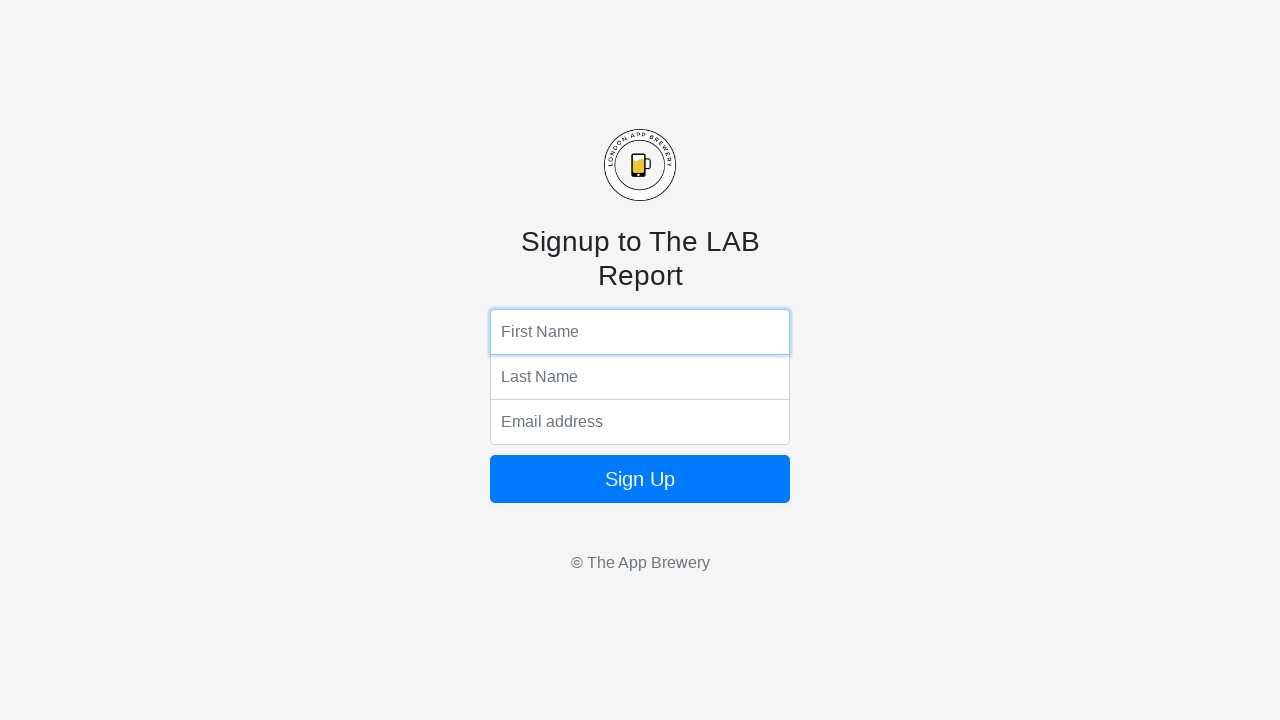

Filled first name field with 'Marcus' on //html/body/form/input[1]
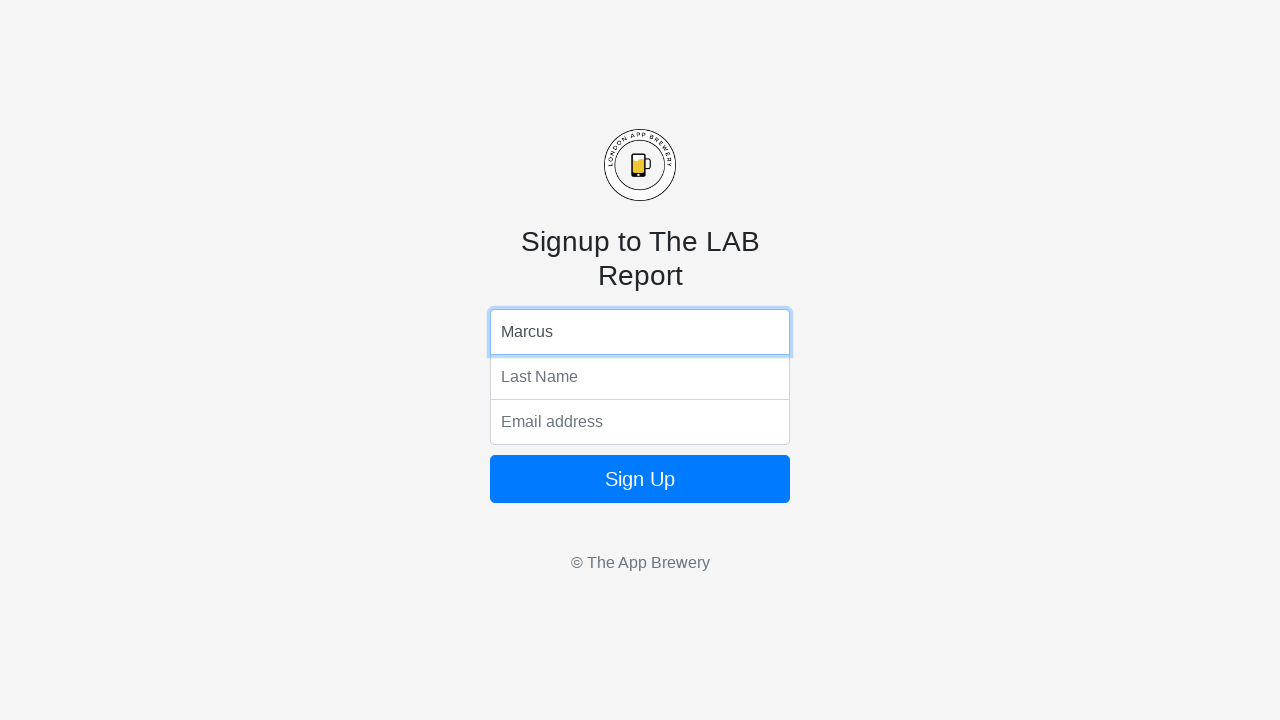

Filled last name field with 'Johnson' on //html/body/form/input[2]
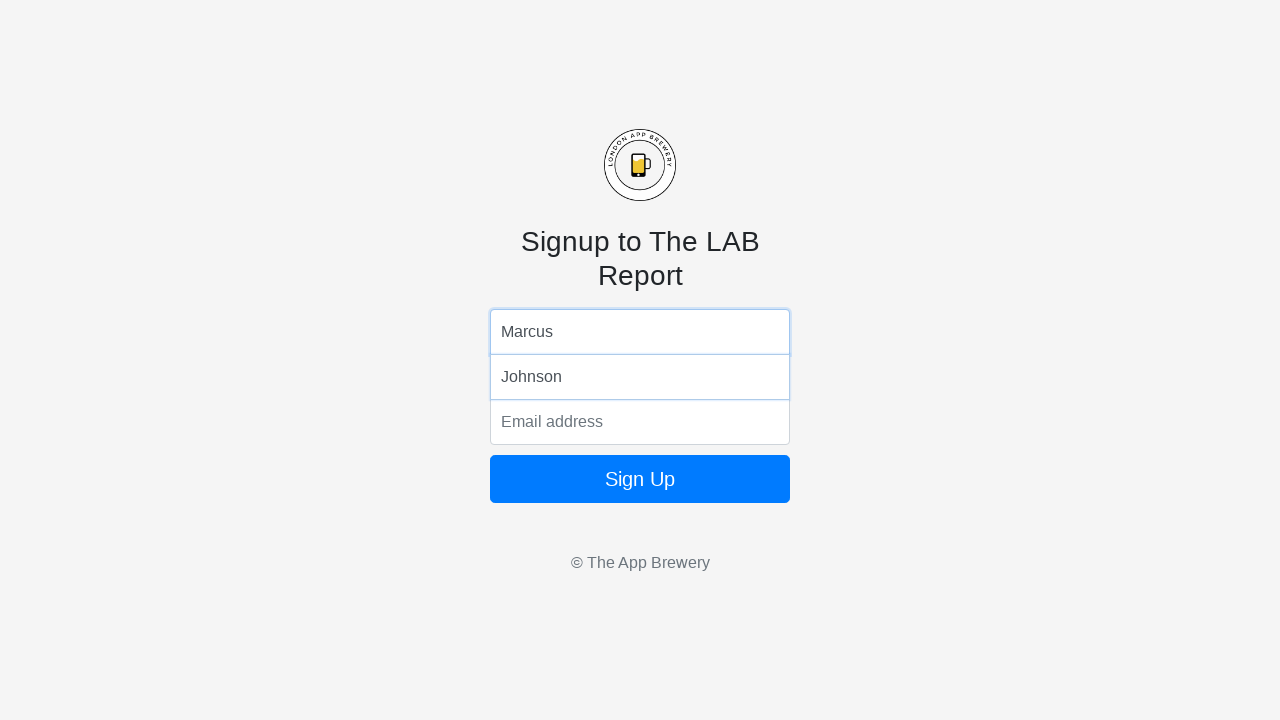

Filled email field with 'marcus.johnson@example.com' on //html/body/form/input[3]
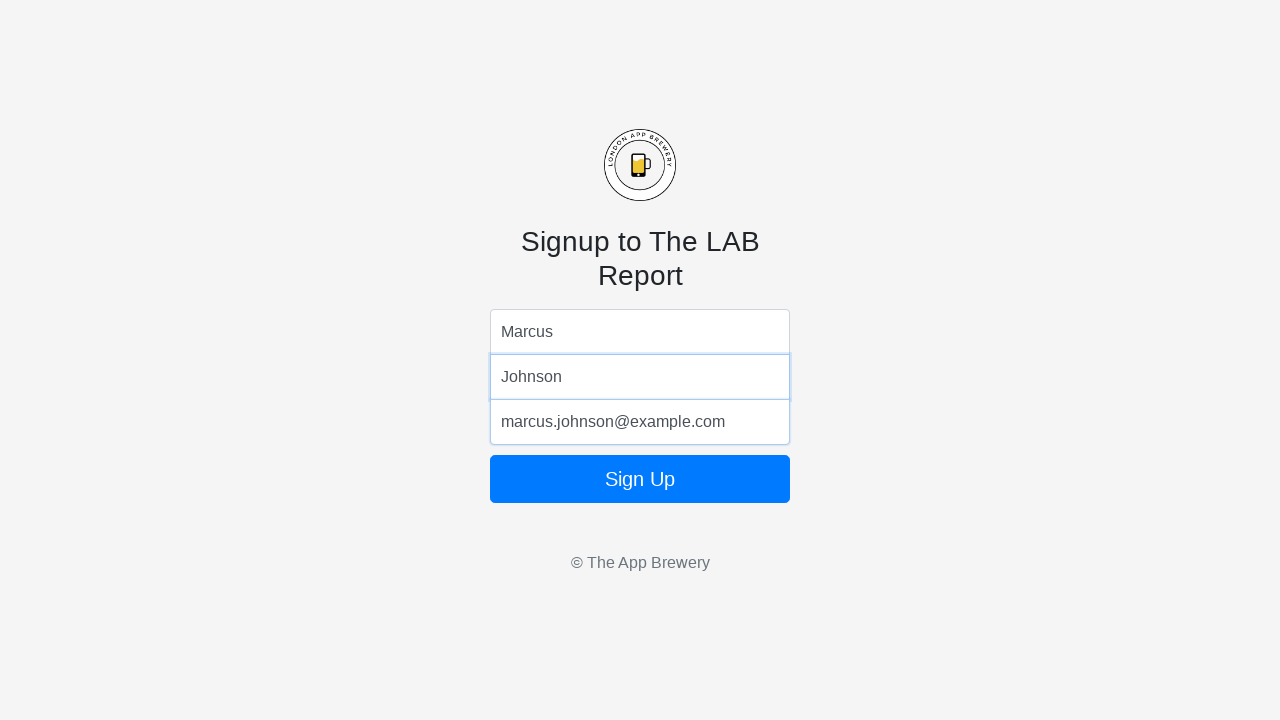

Clicked submit button to submit form at (640, 479) on xpath=//html/body/form/button
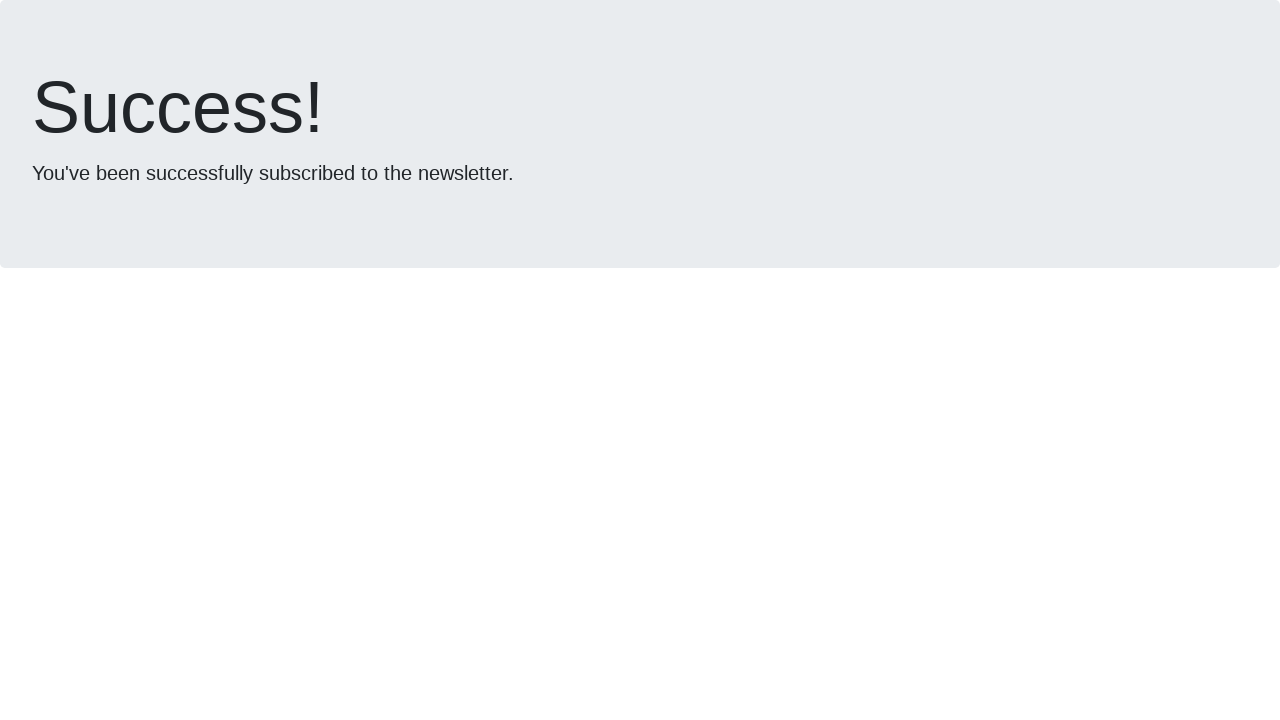

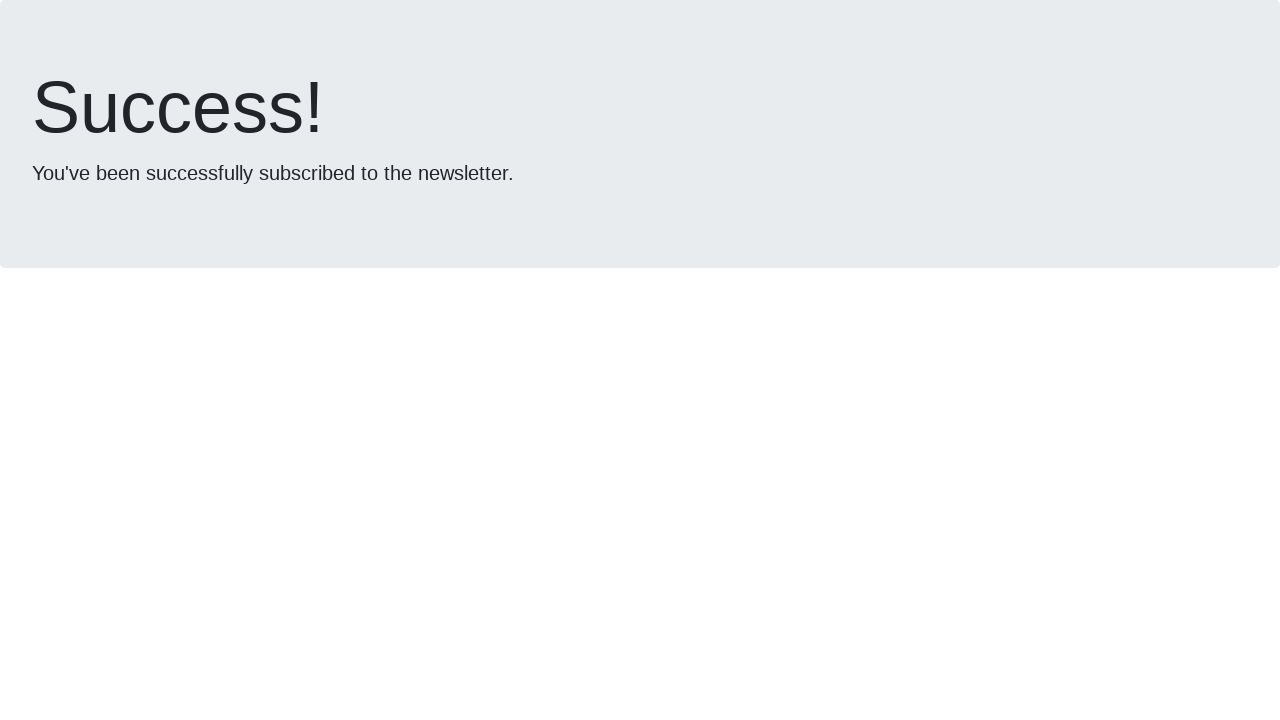